Launches the Rolls-Royce Motor Cars website homepage and verifies it loads successfully

Starting URL: https://www.rolls-roycemotorcars.com/en_GB/home.html

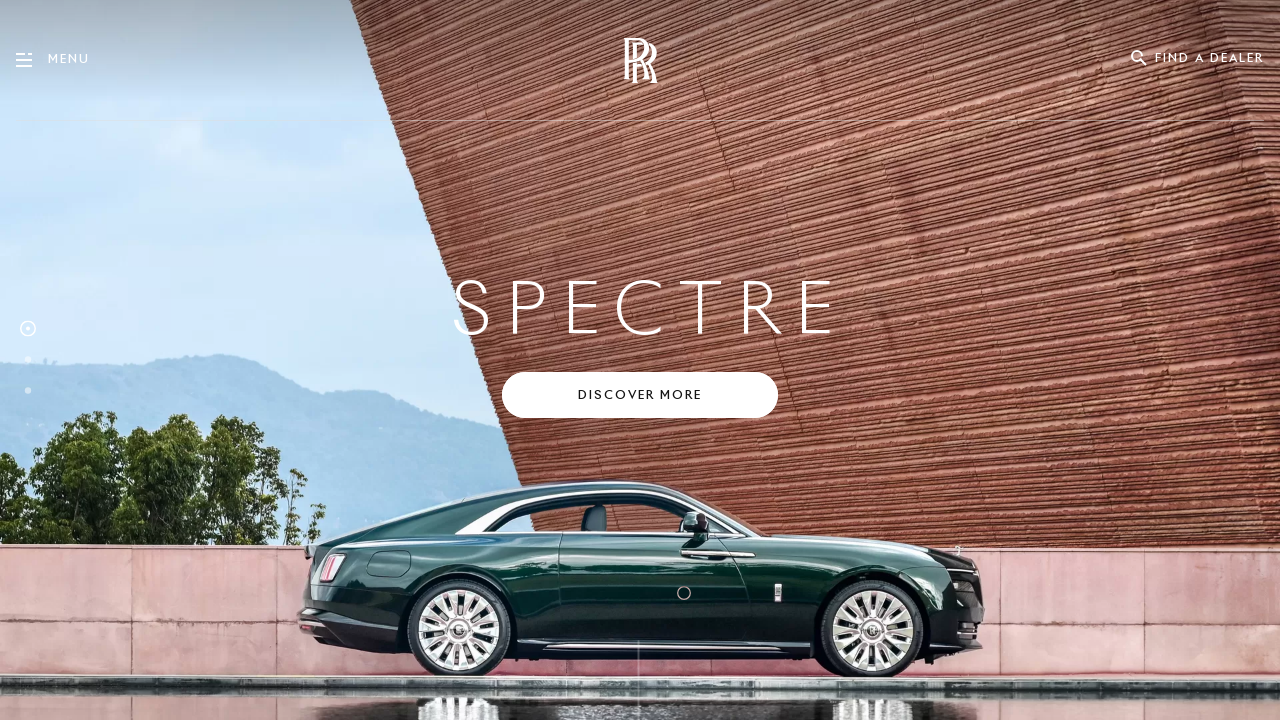

Waited for DOM content to be loaded on Rolls-Royce Motor Cars homepage
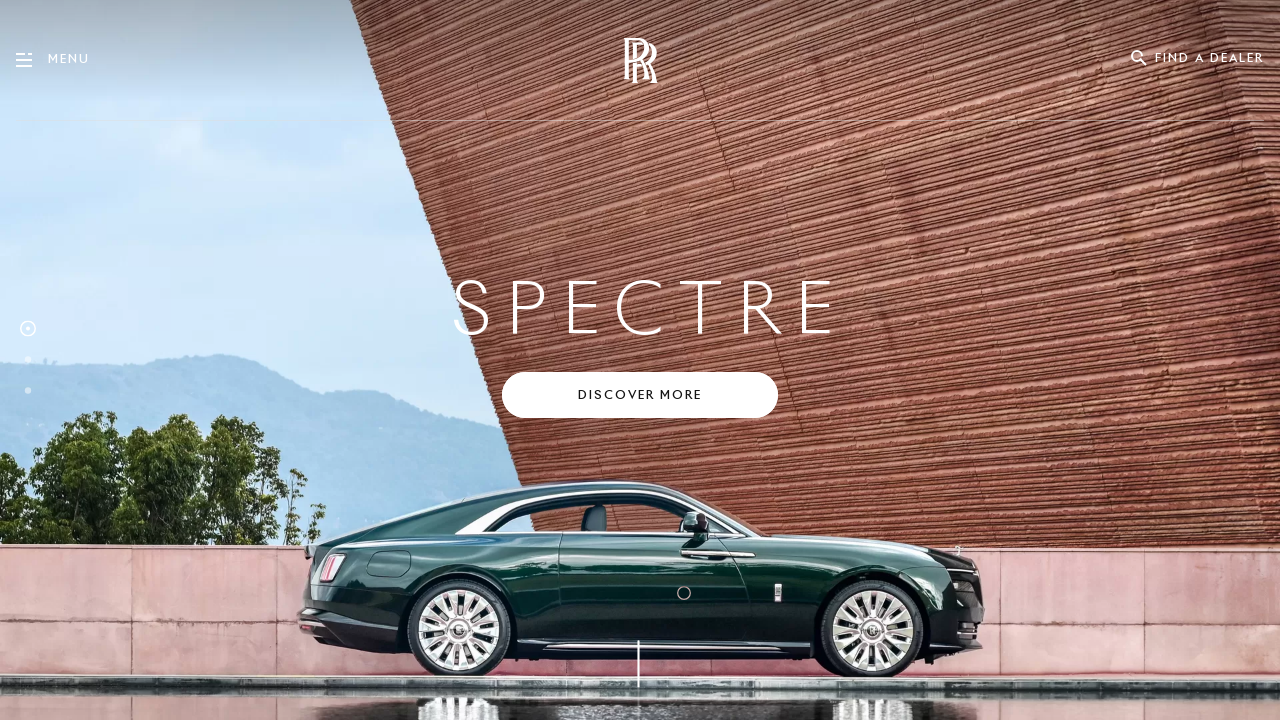

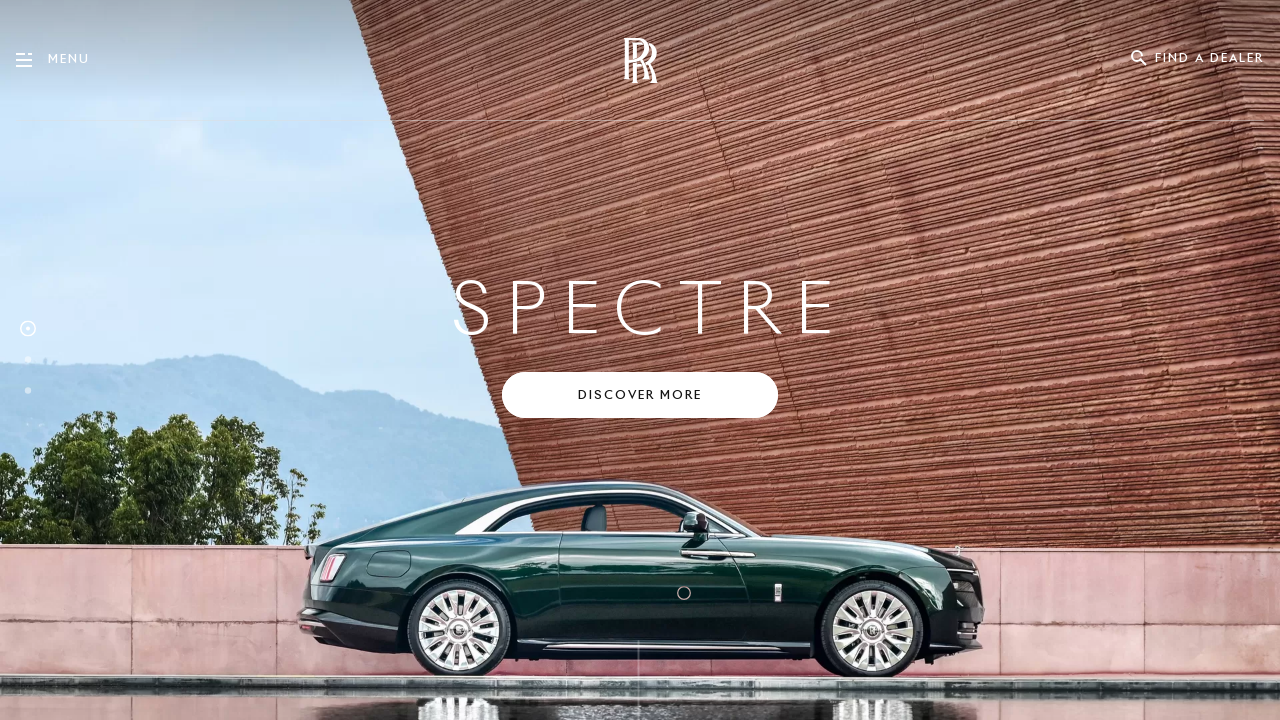